Tests clicking a button on a Windows demo page that likely opens a new tab or window, demonstrating browser window handling functionality.

Starting URL: https://demo.automationtesting.in/Windows.html

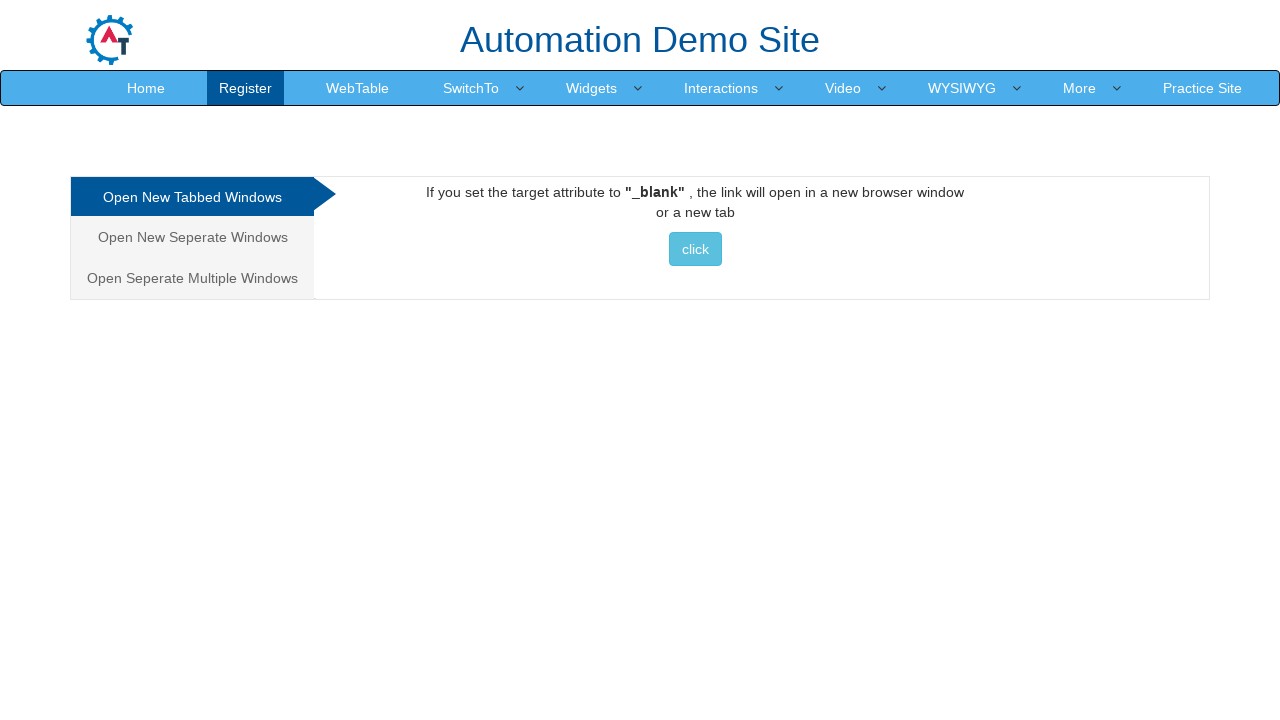

Waited for page to load (domcontentloaded)
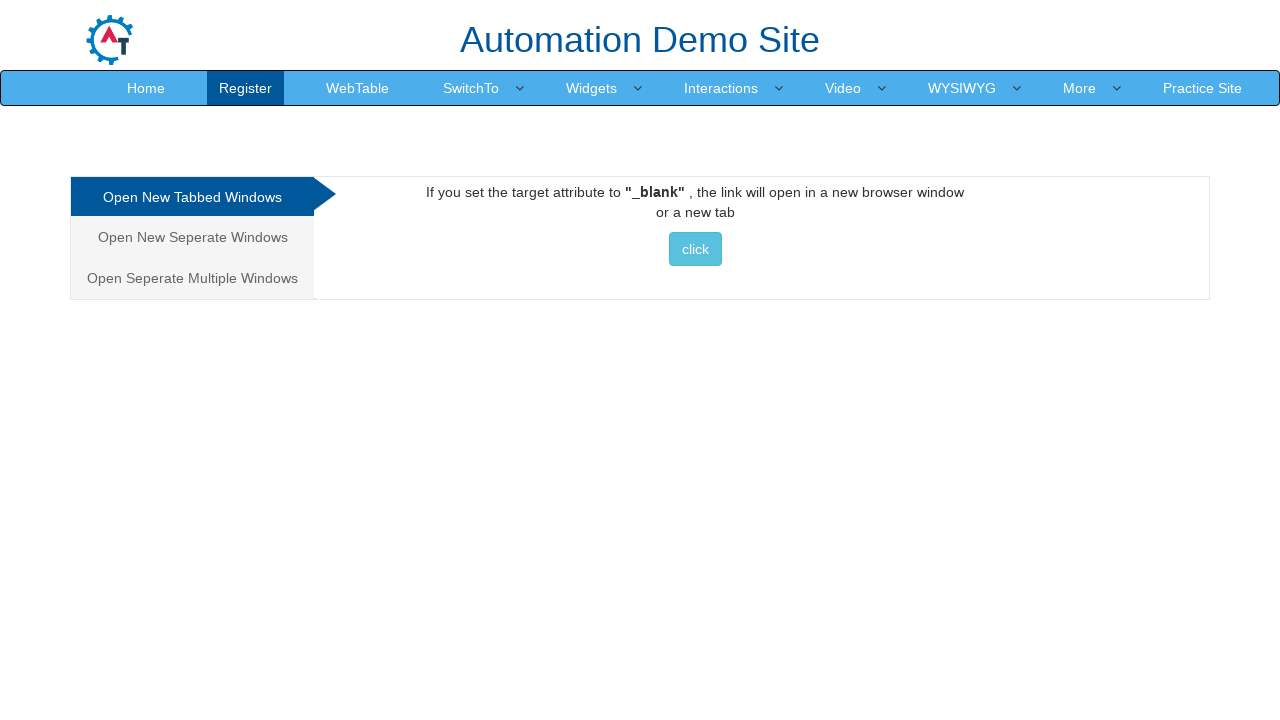

Clicked the tabbed window button to open new tab/window at (695, 249) on xpath=//*[@id='Tabbed']/a/button
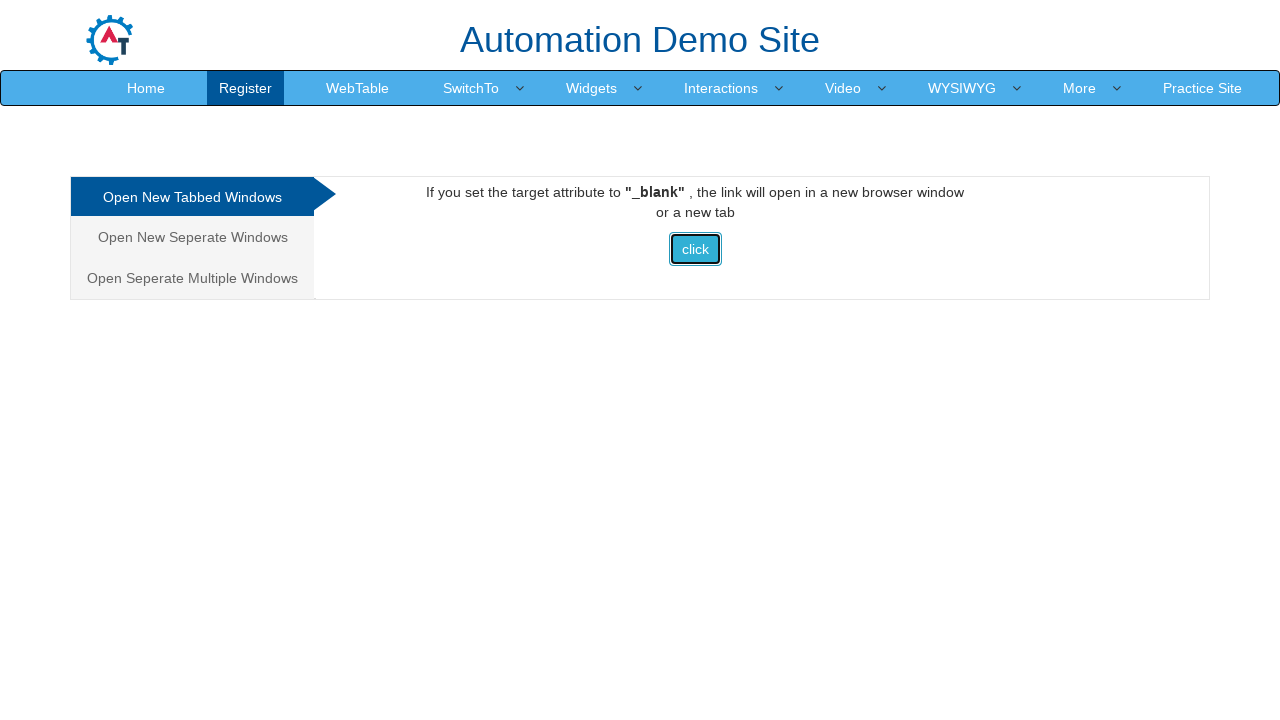

Waited 1 second for new window/tab to open
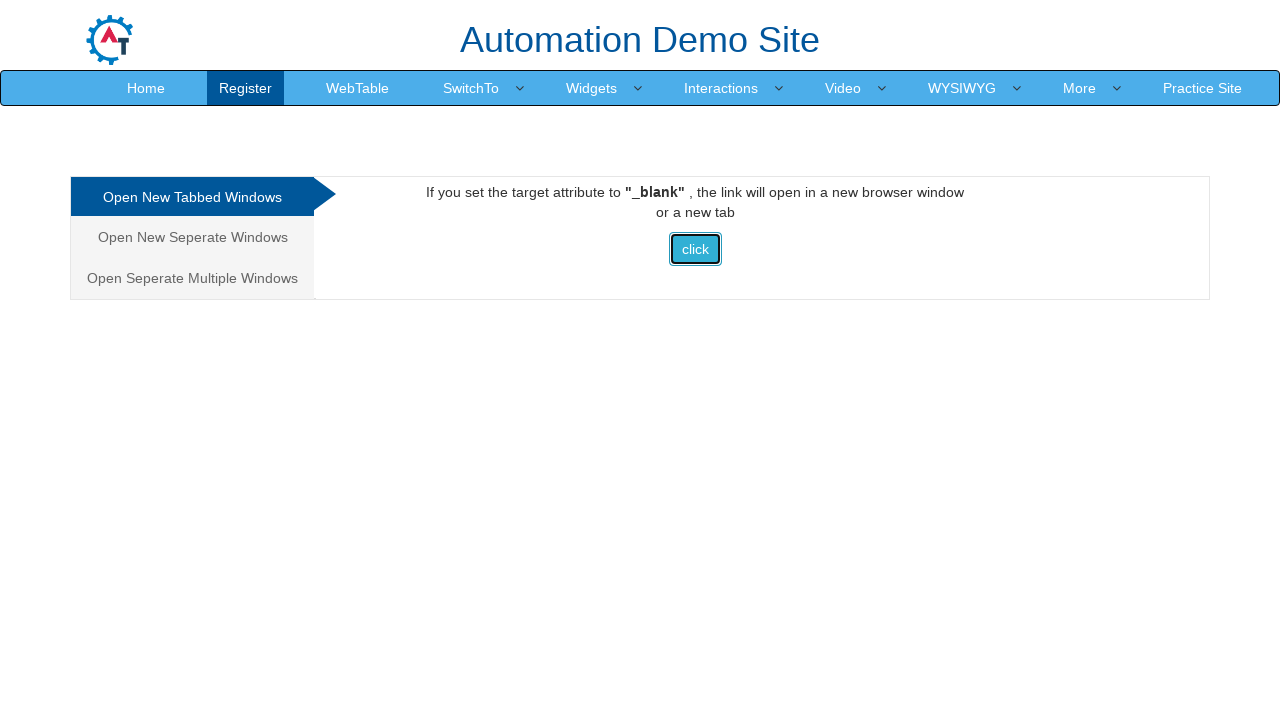

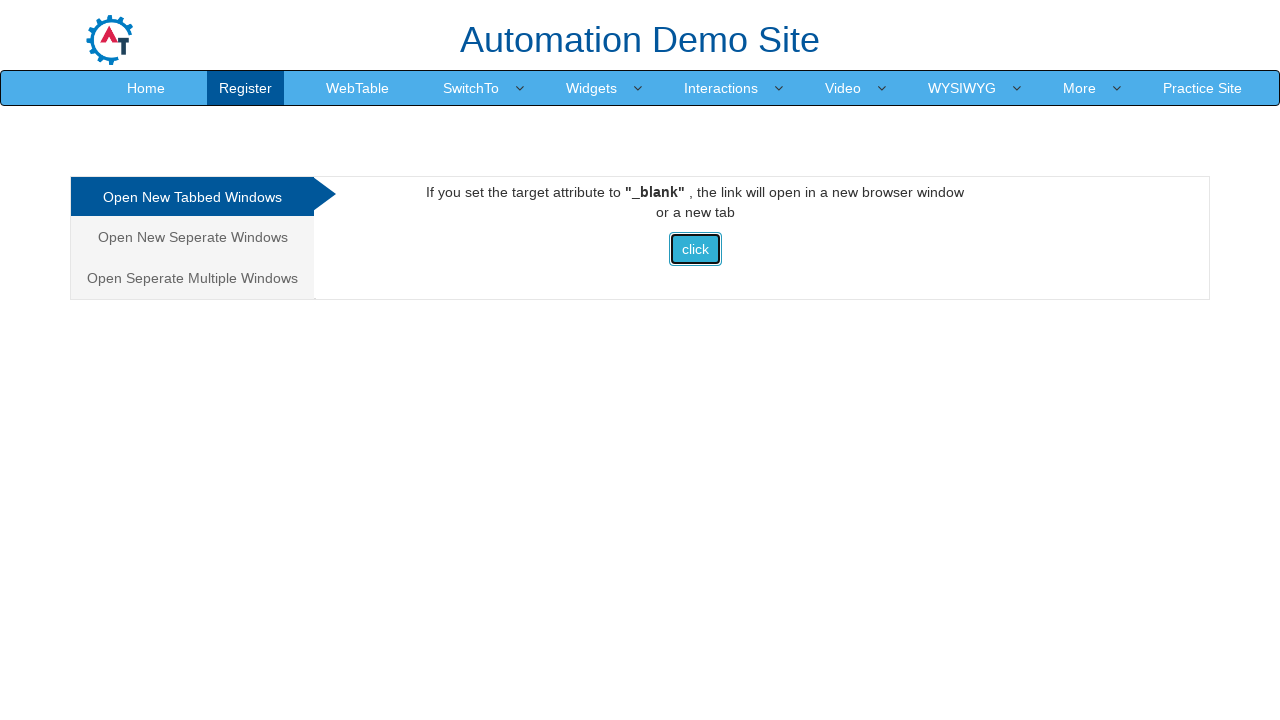